Tests a simple form by filling in four input fields (first name, last name, city, country) and clicking the submit button

Starting URL: http://suninjuly.github.io/simple_form_find_task.html

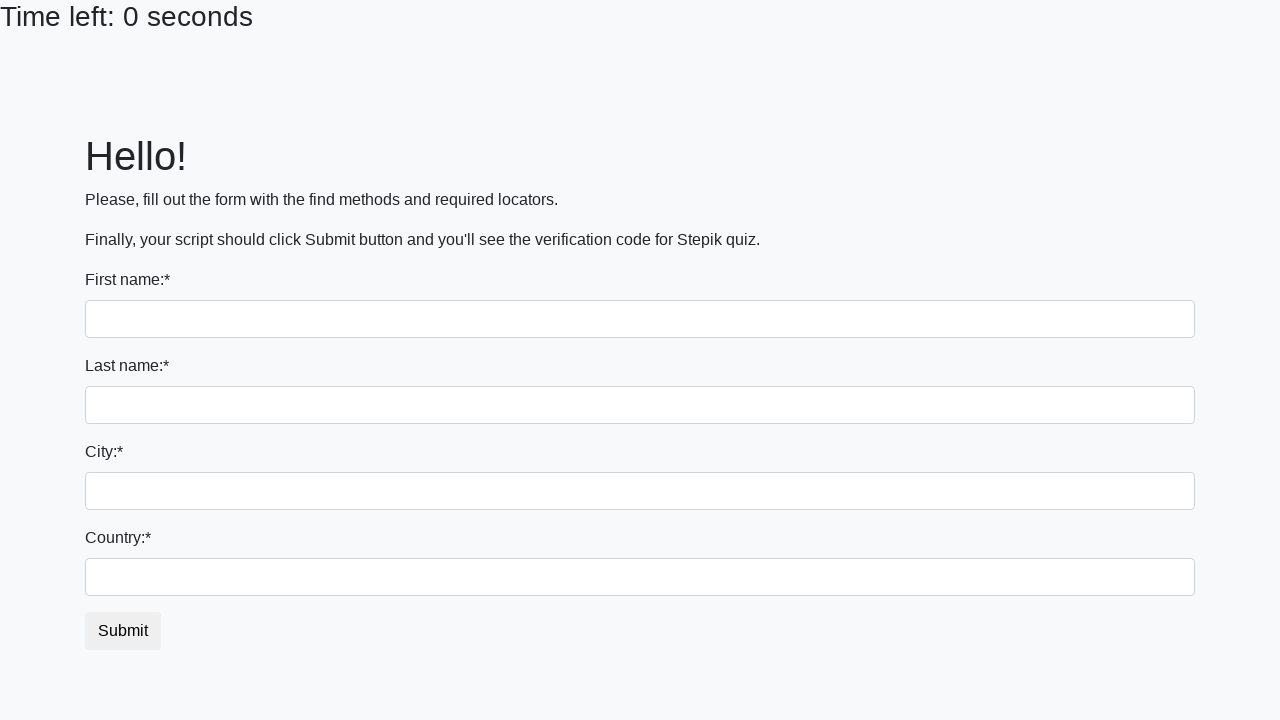

Filled first name field with 'Ivan' on input[name='first_name']
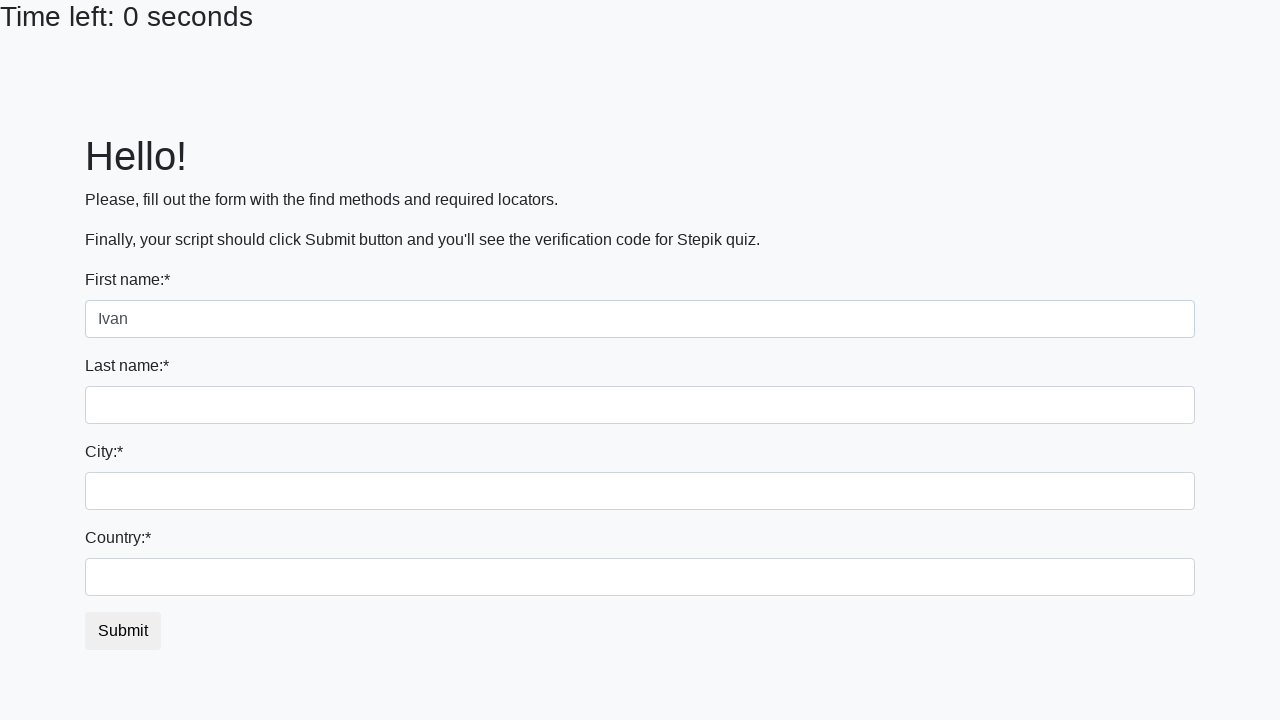

Filled last name field with 'Petrov' on input[name='last_name']
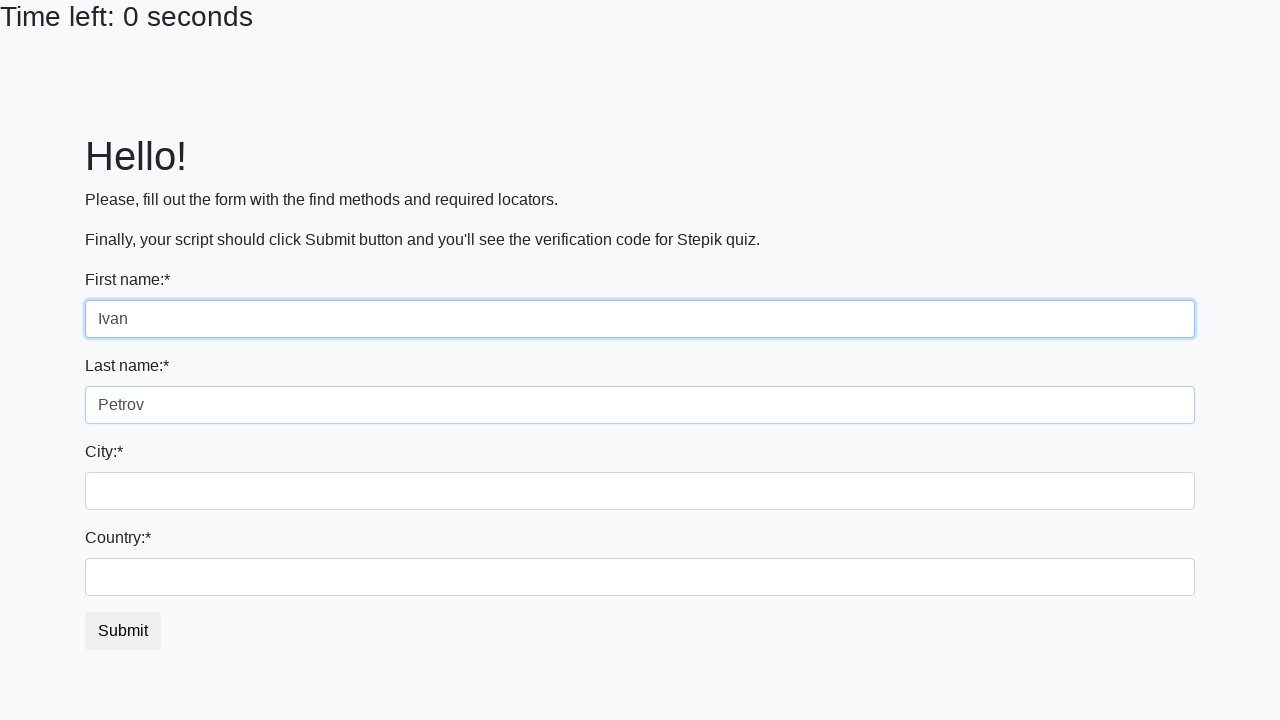

Filled city field with 'Smolensk' on input.city
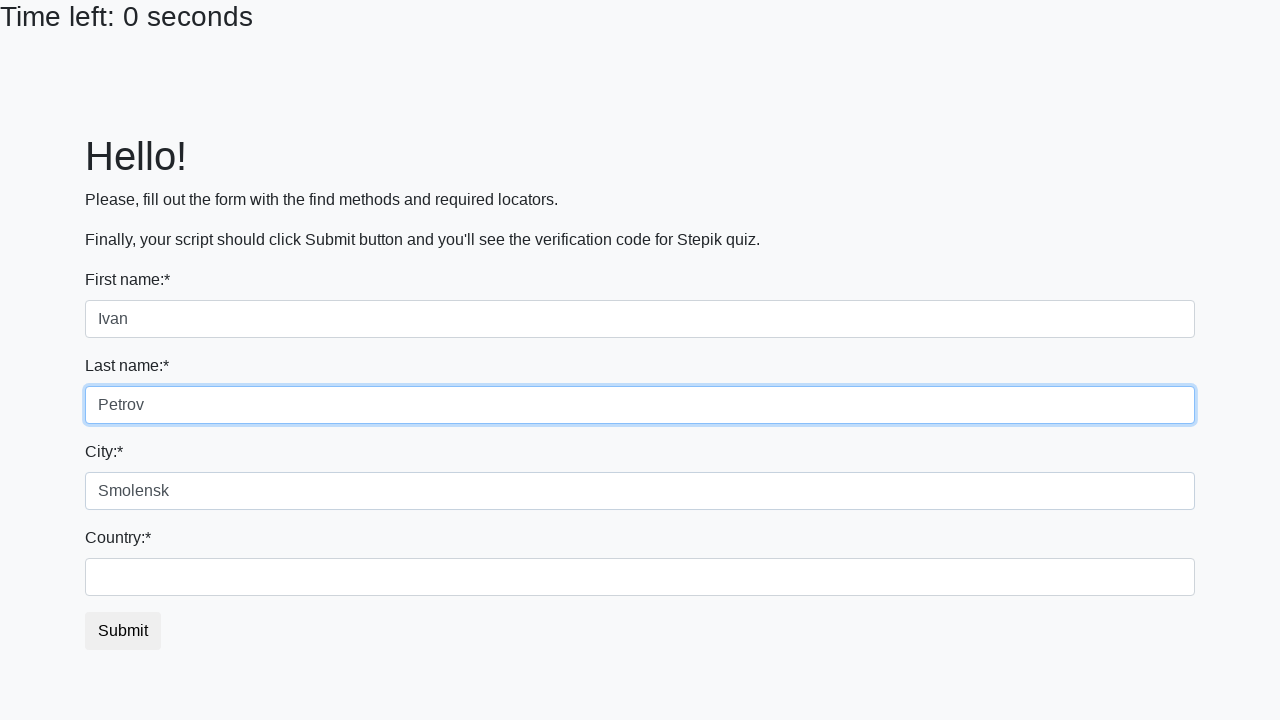

Filled country field with 'Russia' on #country
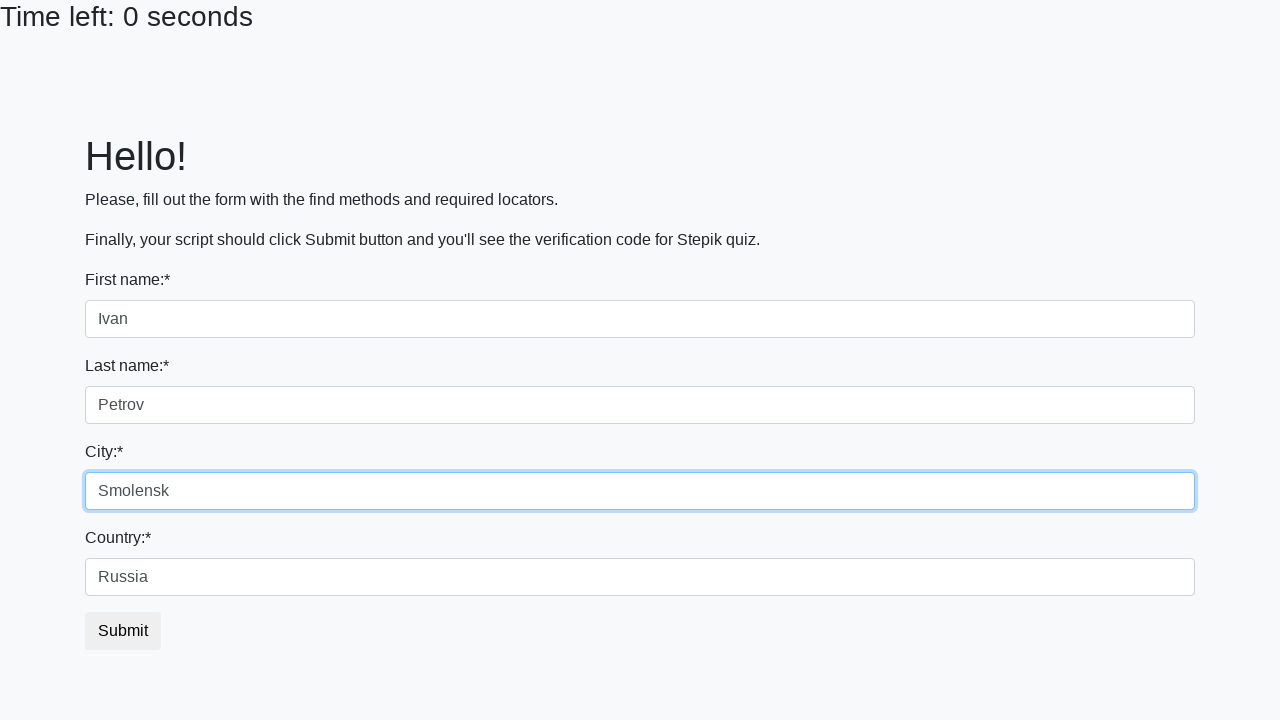

Clicked submit button at (123, 631) on button.btn
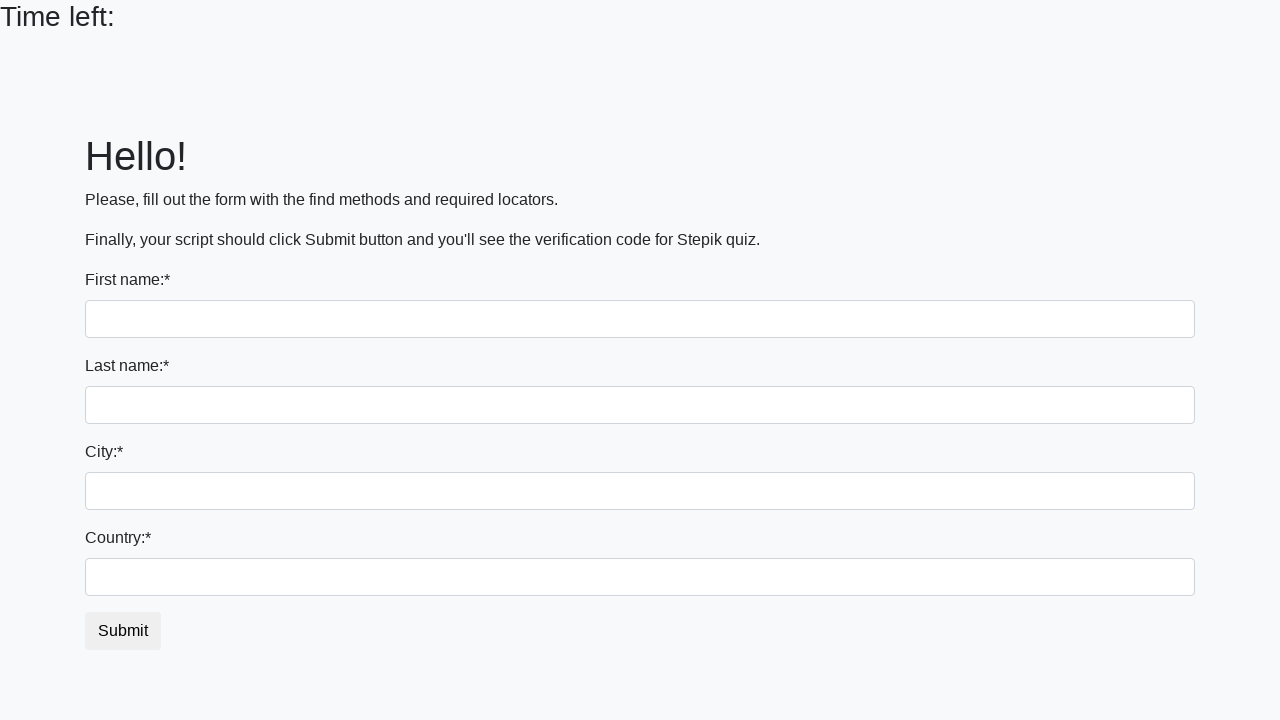

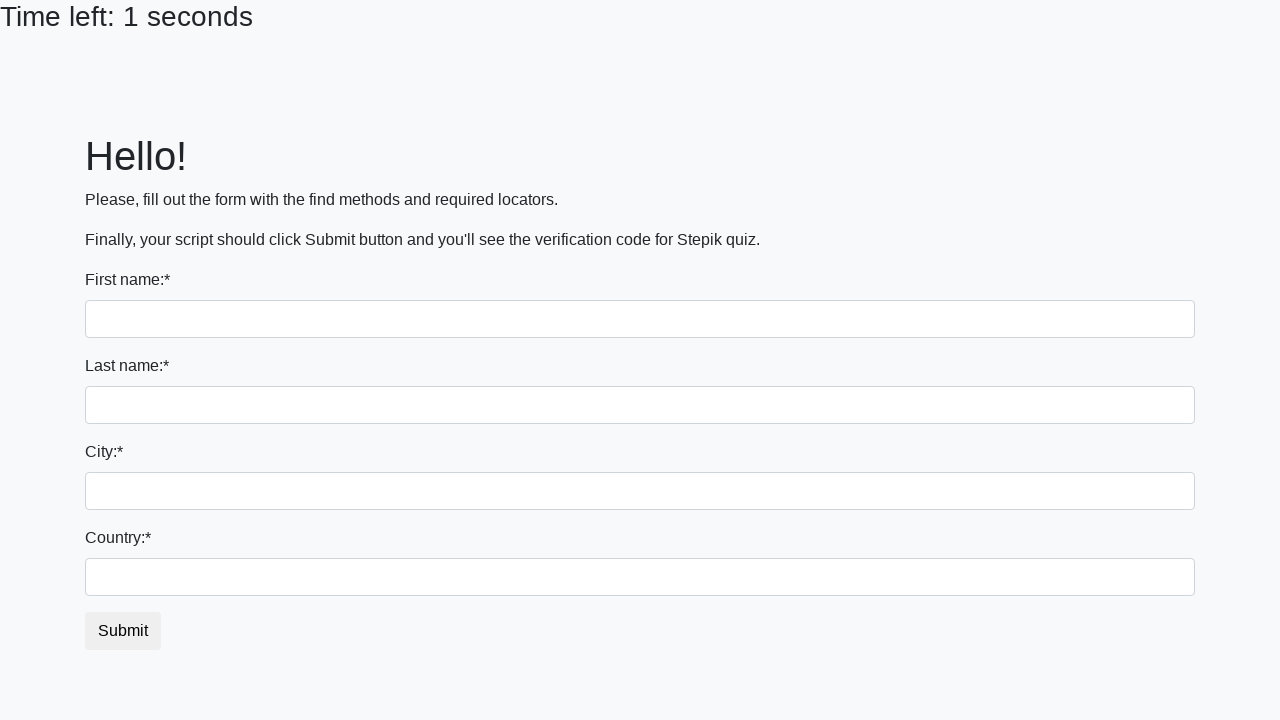